Tests modal interaction by clicking an element to open a modal, waiting for it to display, then pressing Escape to close it and verifying it's no longer displayed

Starting URL: https://webdriver.io/

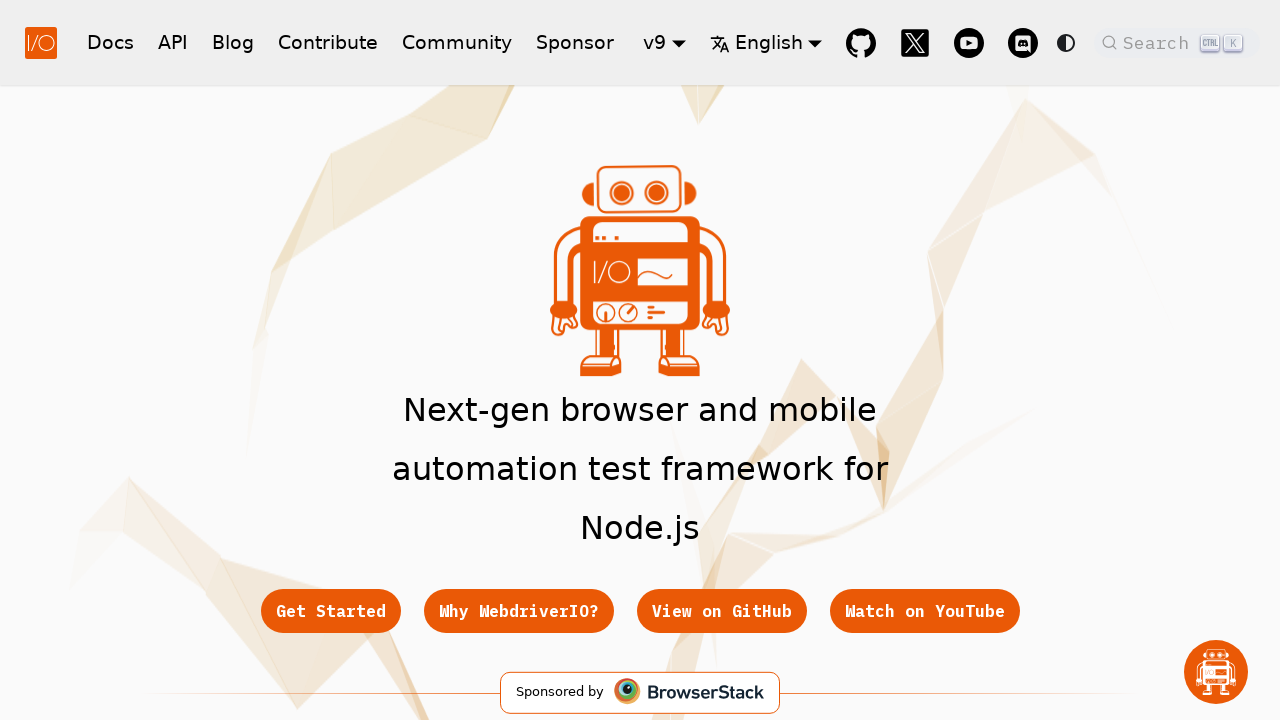

Clicked WebdriverIO AI Copilot image to open modal at (1216, 672) on [alt="WebdriverIO AI Copilot"]
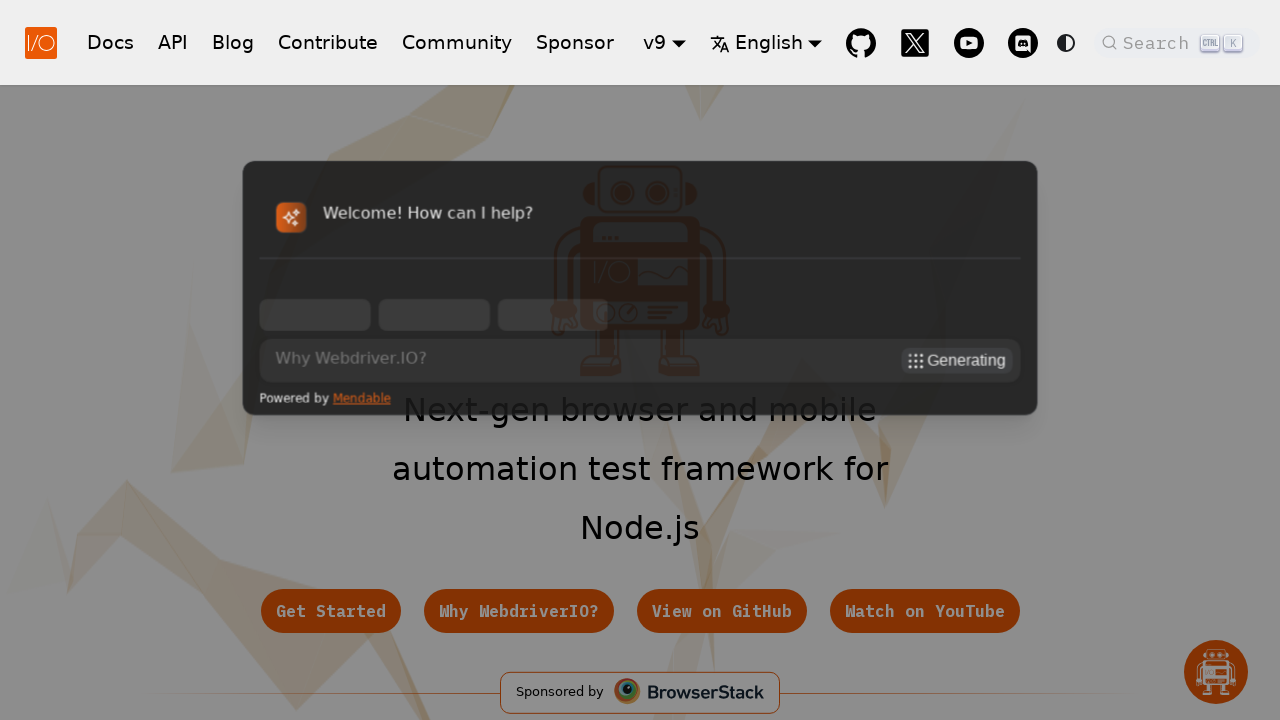

Modal displayed and is now visible
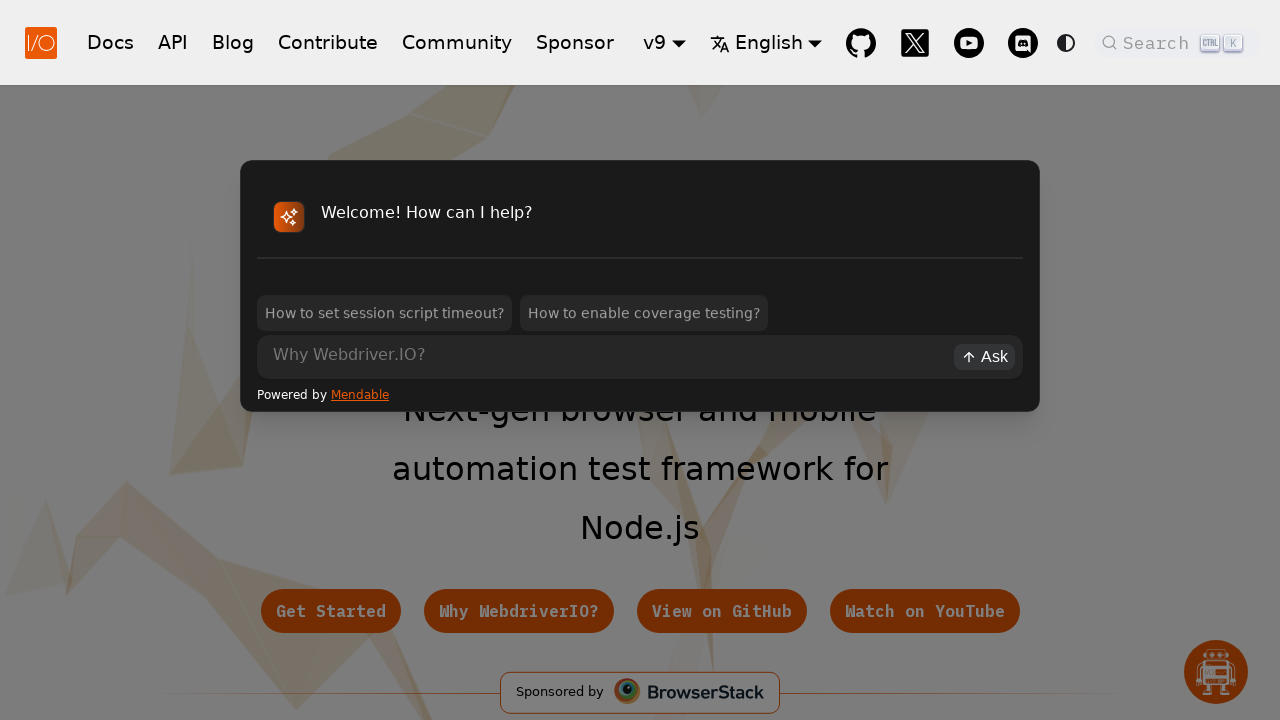

Pressed Escape key to close modal
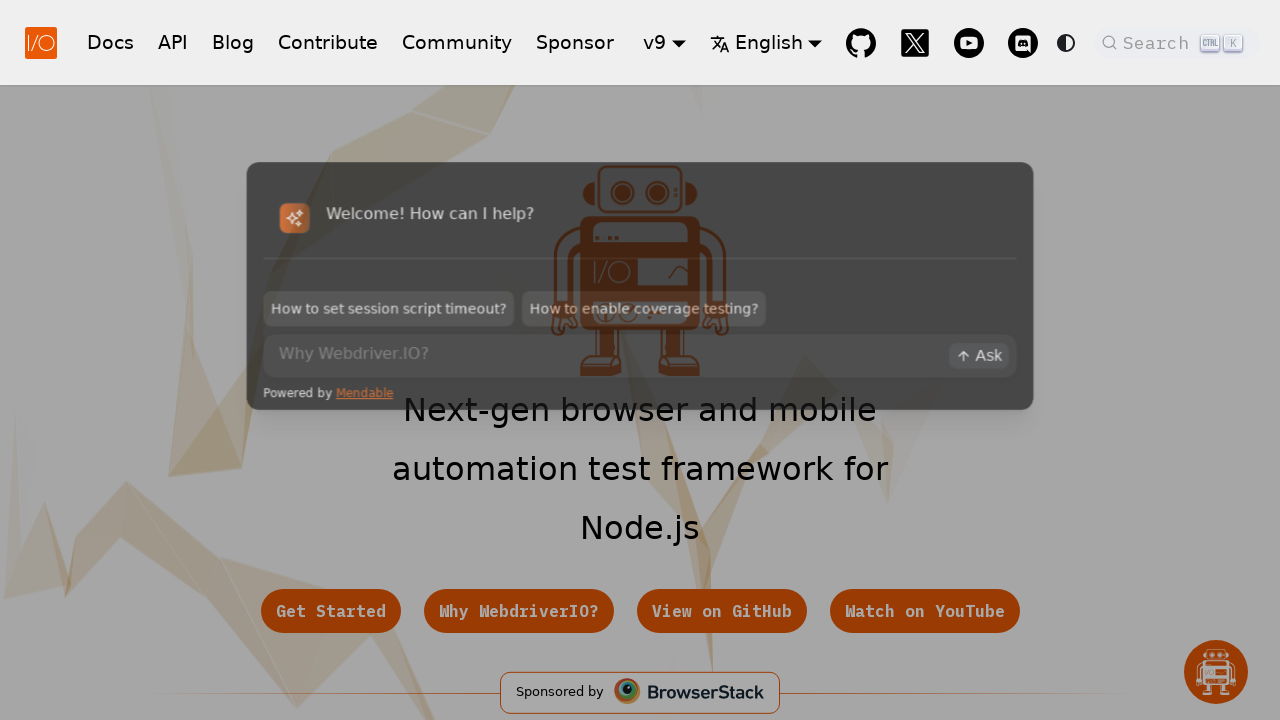

Modal is now hidden and no longer displayed
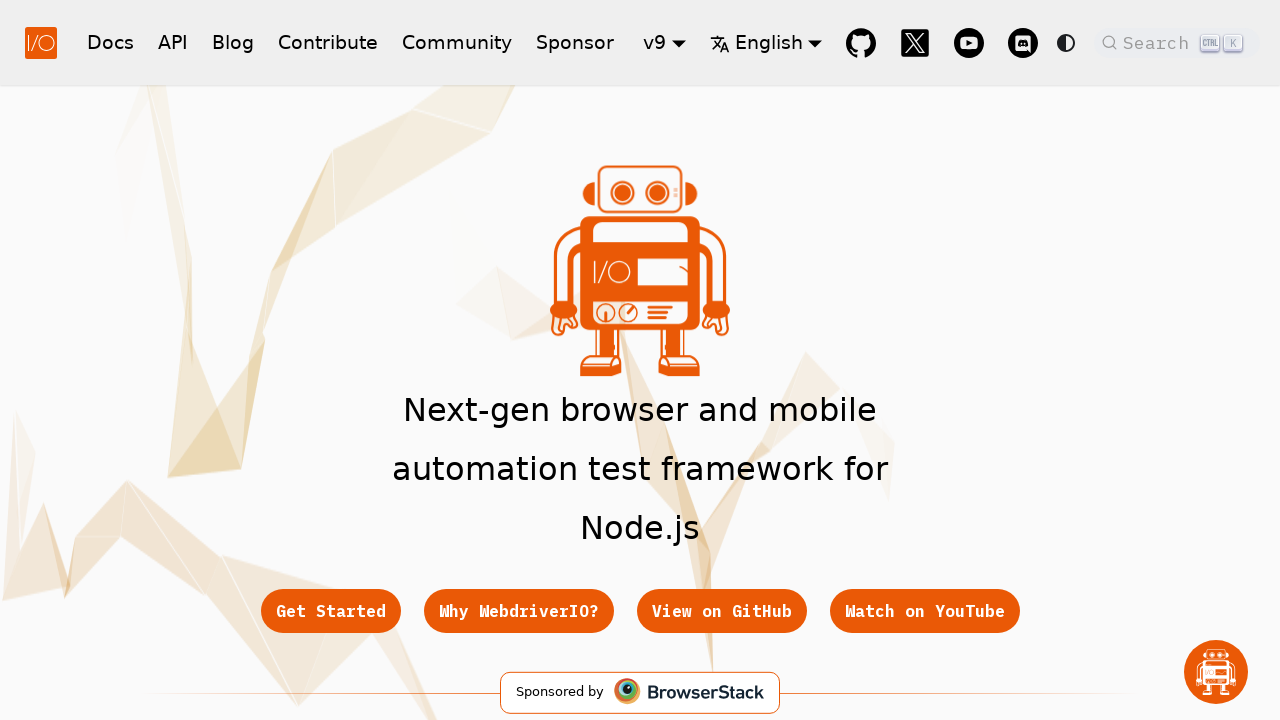

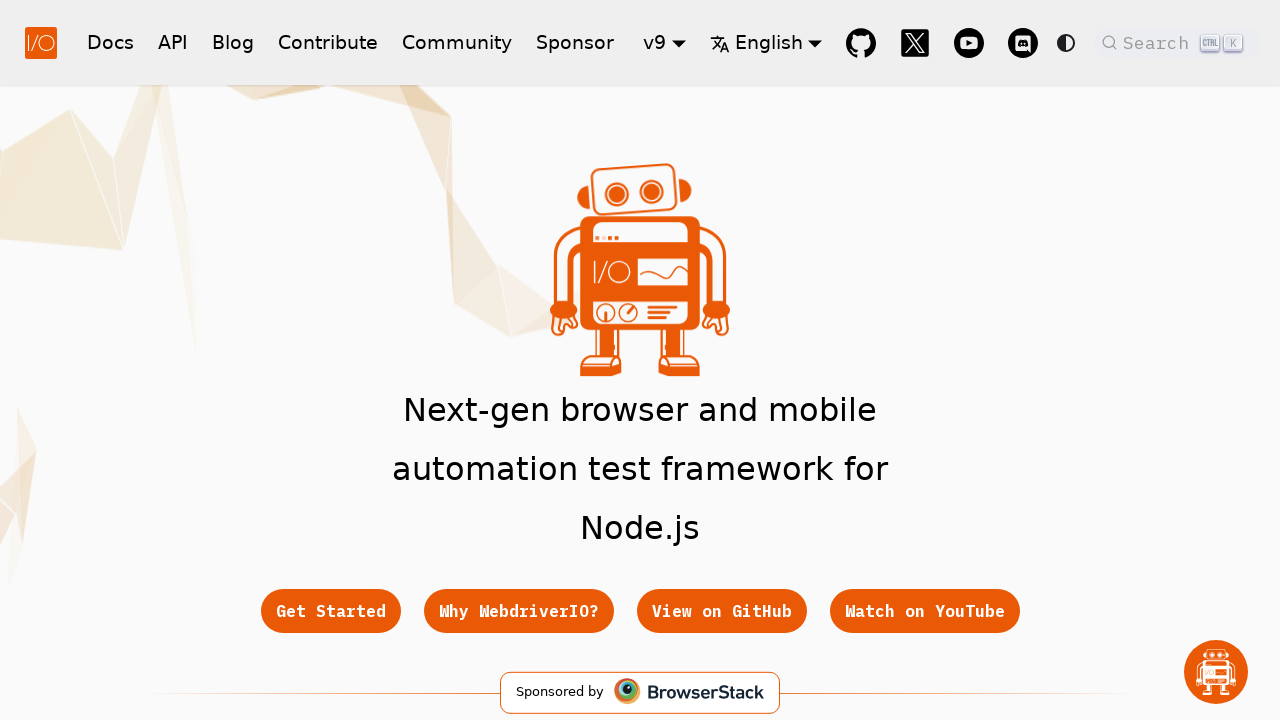